Tests opening a new message window by clicking the "New Window Message" button, switching to the new window, and verifying content is displayed

Starting URL: https://demoqa.com/browser-windows

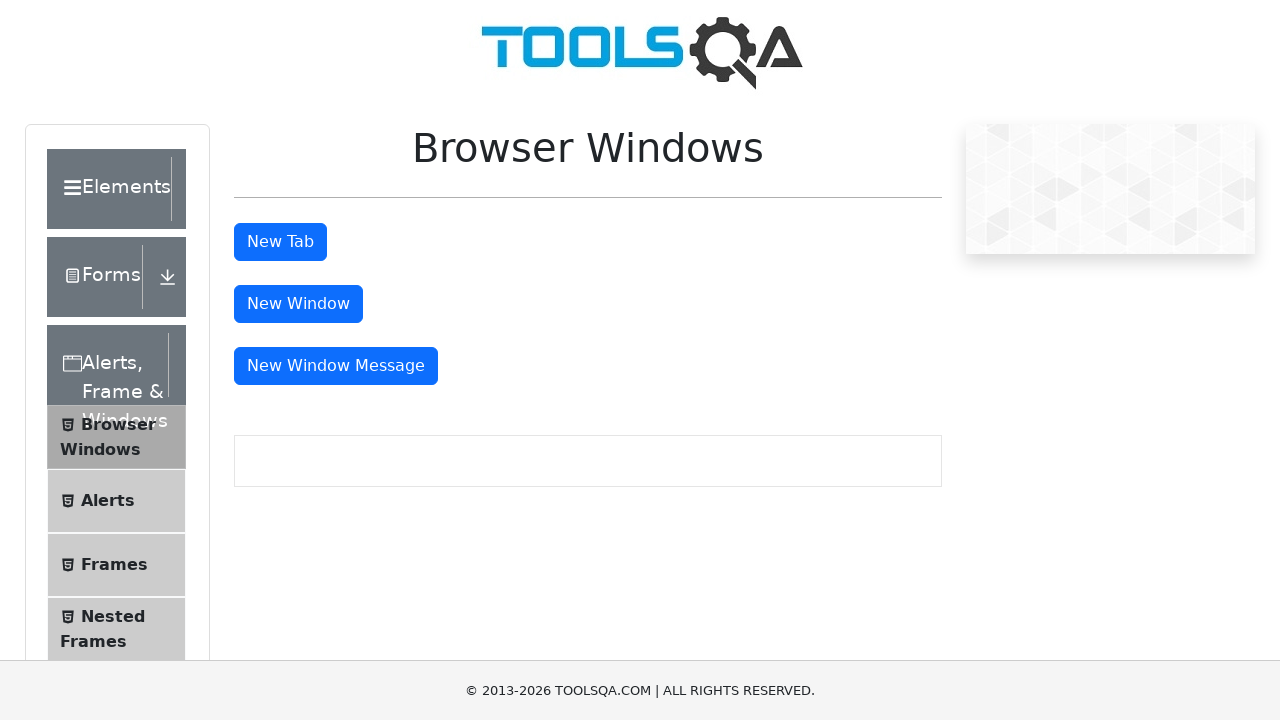

Clicked 'New Window Message' button at (336, 366) on #messageWindowButton
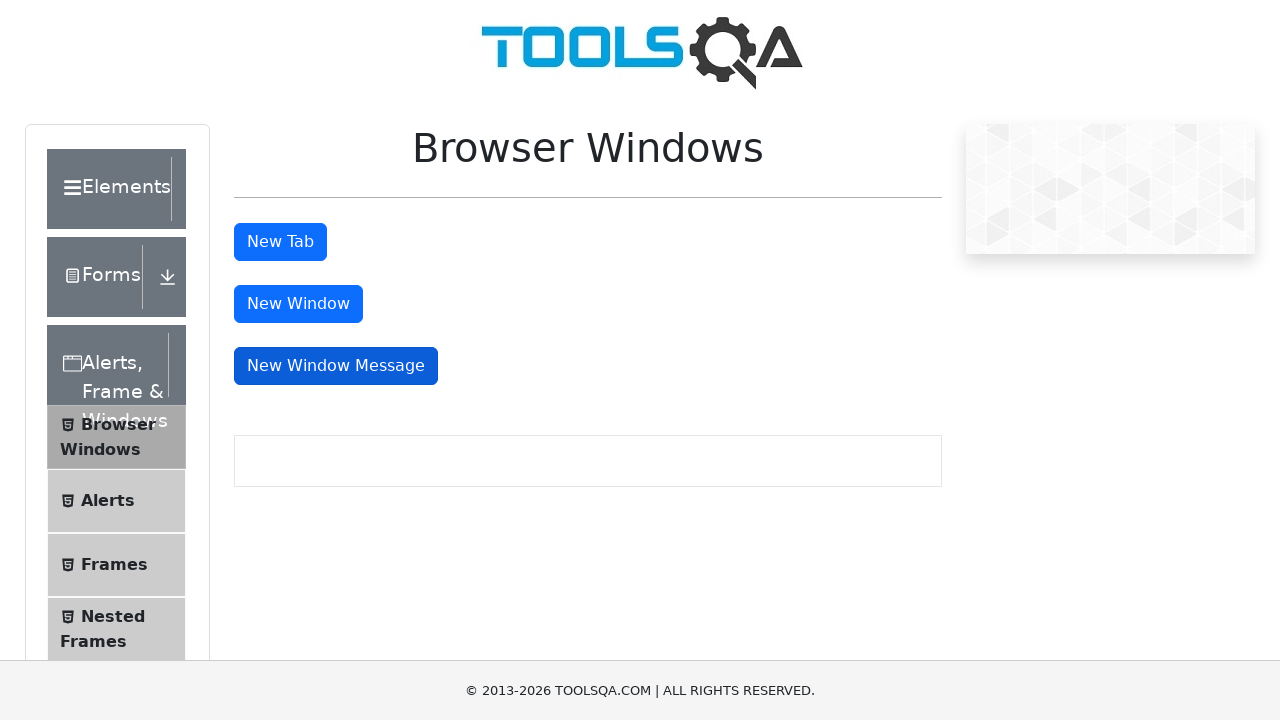

New message window opened and captured
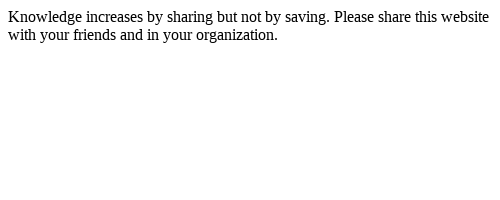

New window finished loading
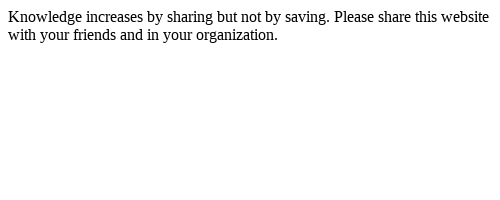

Waited 2 seconds for message window content to render
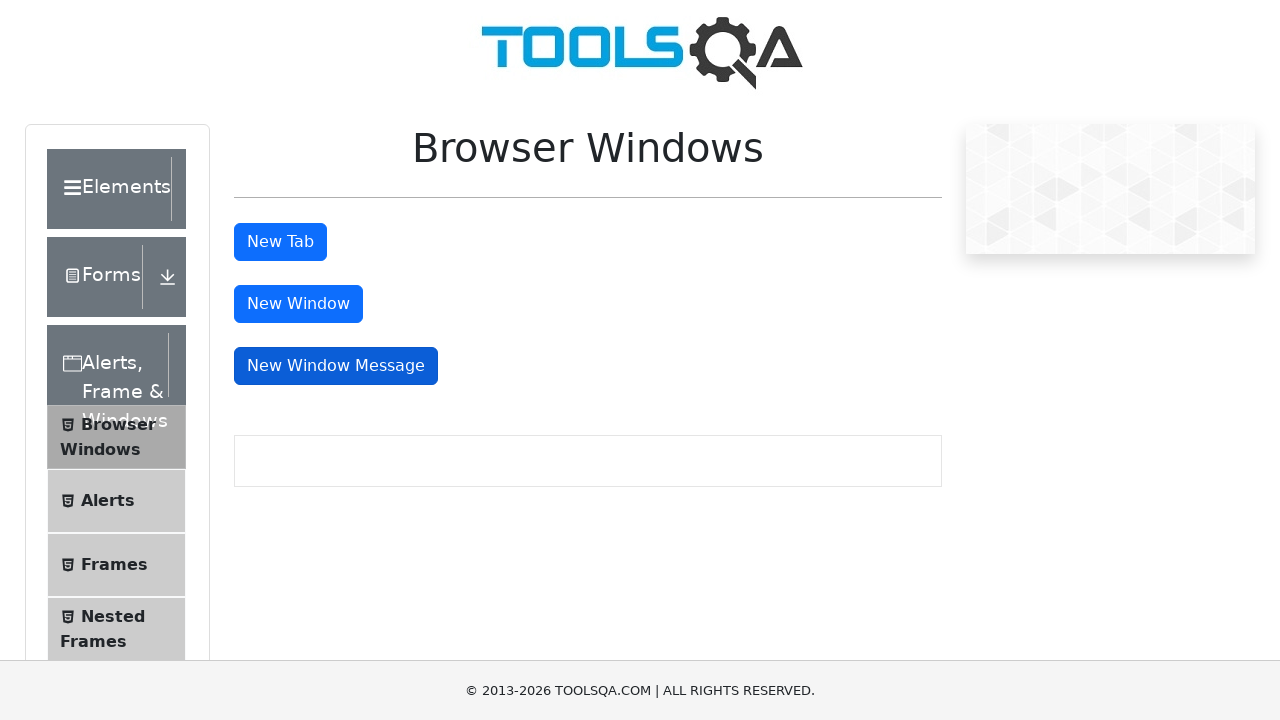

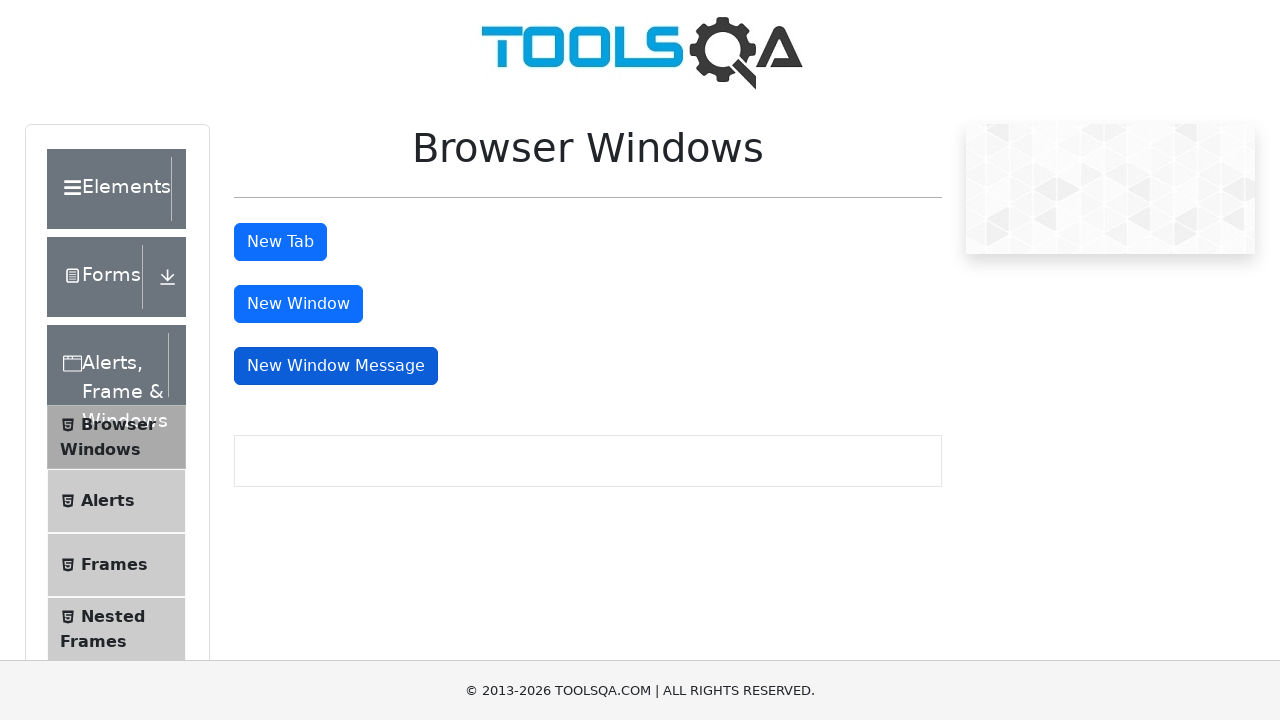